Tests filling a text field with a sample text on an automation sandbox page.

Starting URL: https://thefreerangetester.github.io/sandbox-automation-testing/

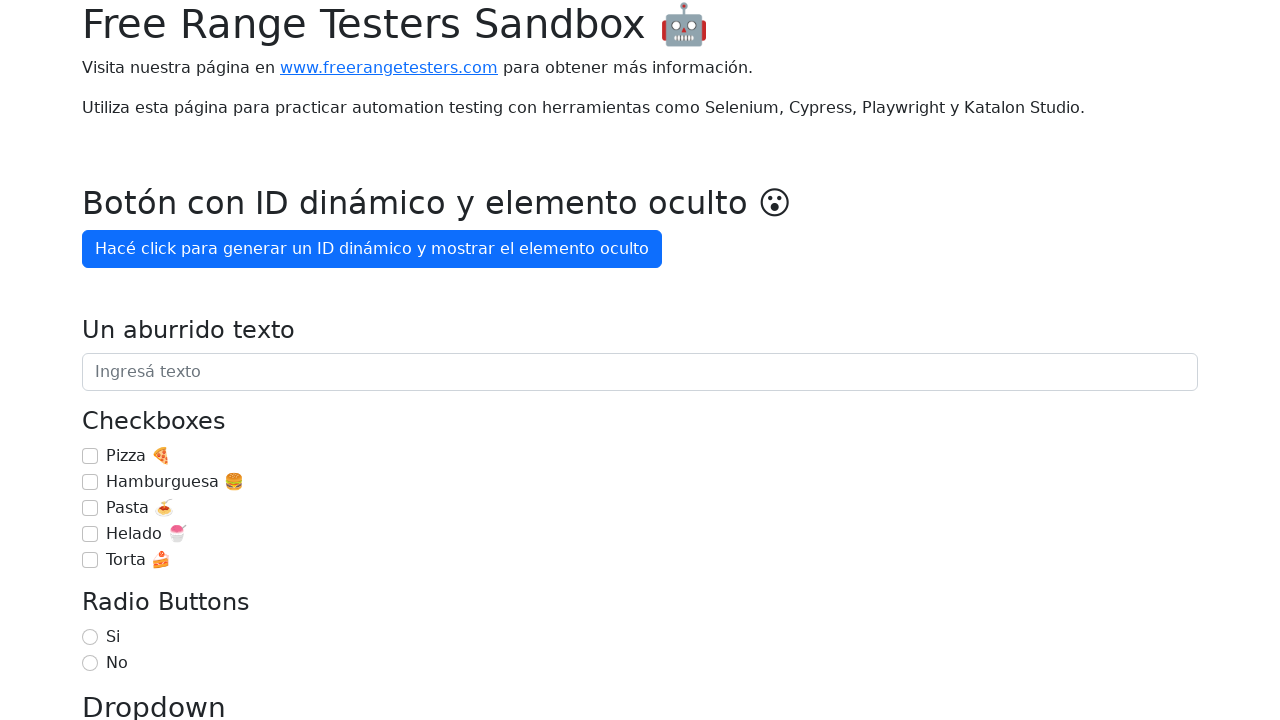

Filled text field with sample text 'Buscando Bichitos en este campo de texto 🐞' on internal:role=textbox
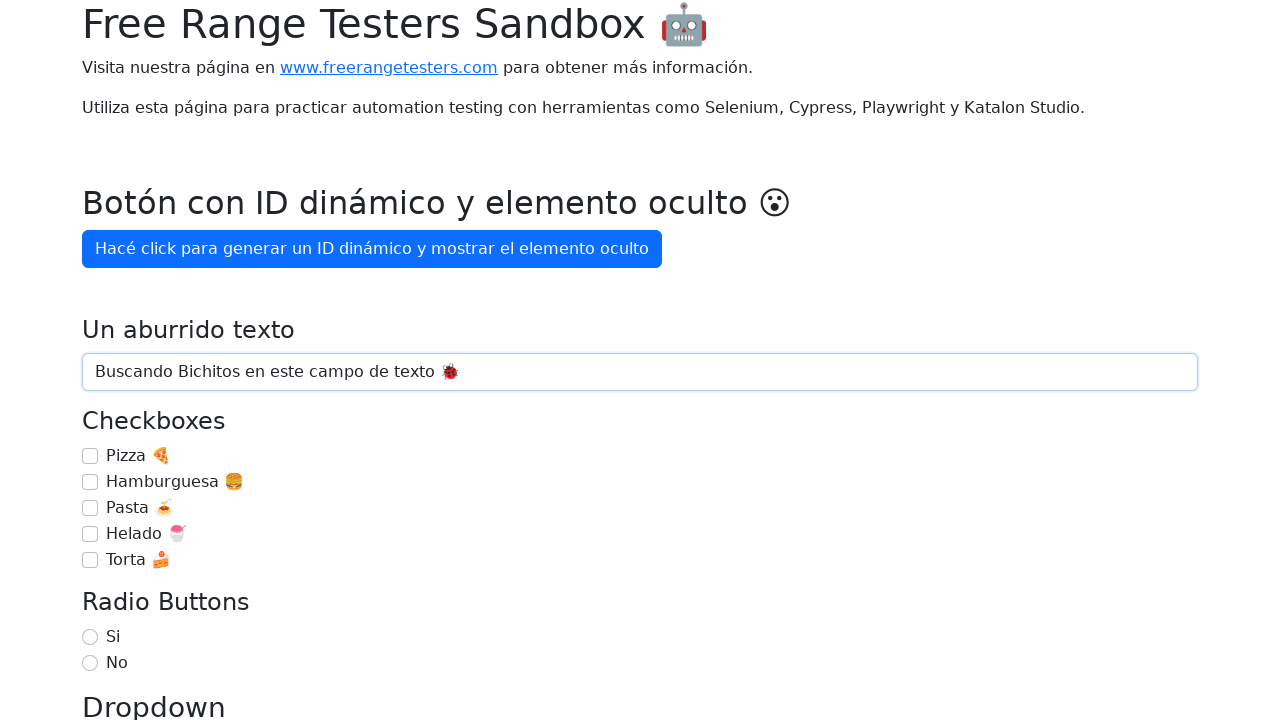

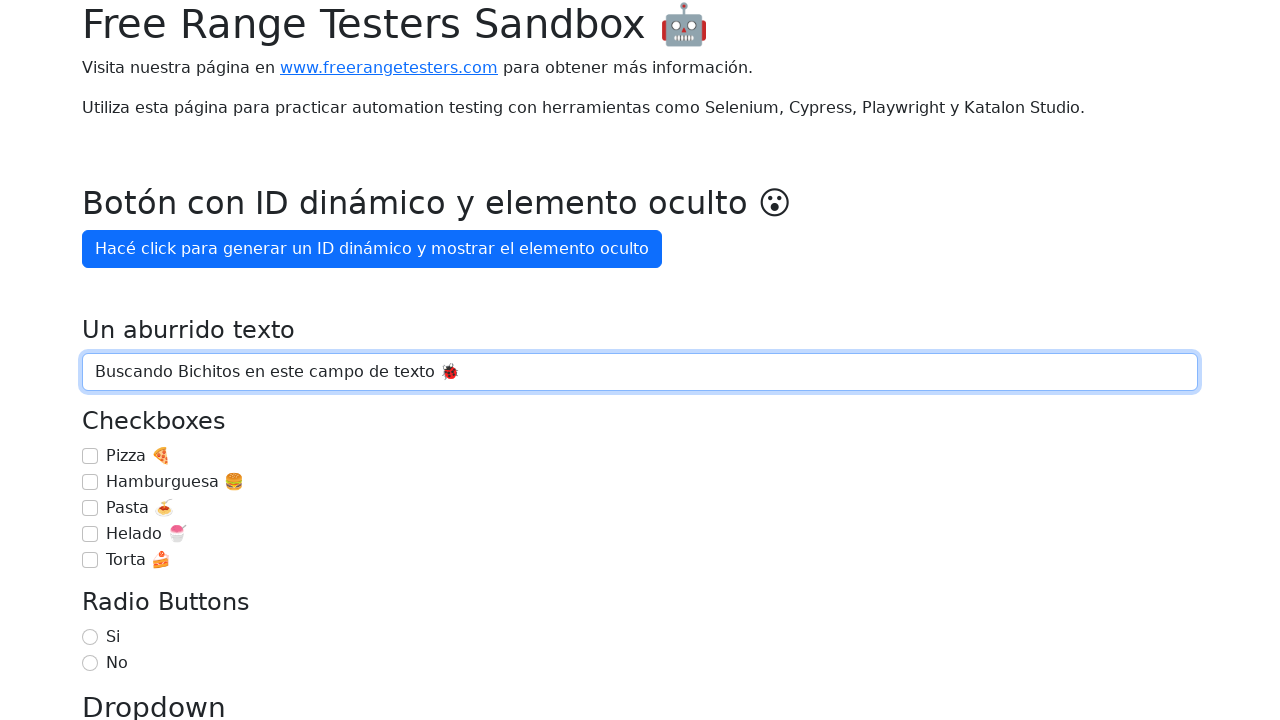